Fills out a registration form using keyboard navigation (TAB key) to move between fields and submits the form

Starting URL: https://naveenautomationlabs.com/opencart/index.php?route=account/register

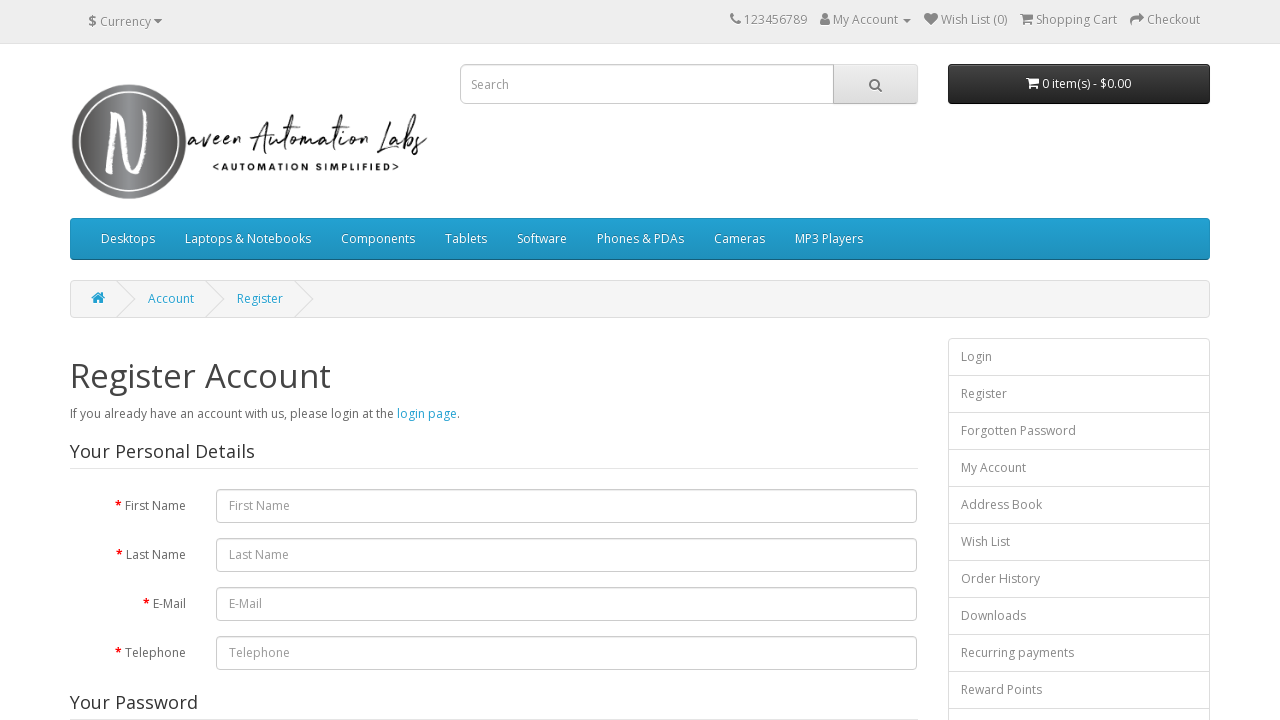

Typed 'Shiva' in first name field on #input-firstname
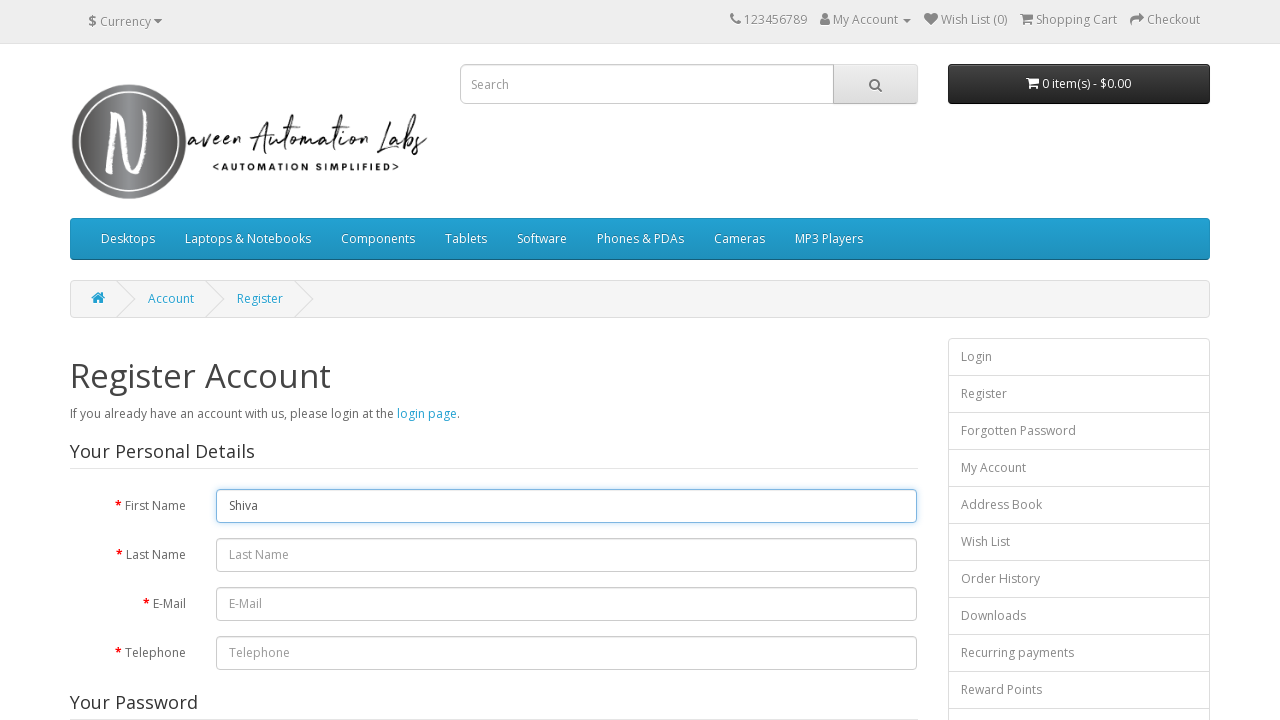

Pressed Tab to navigate to last name field
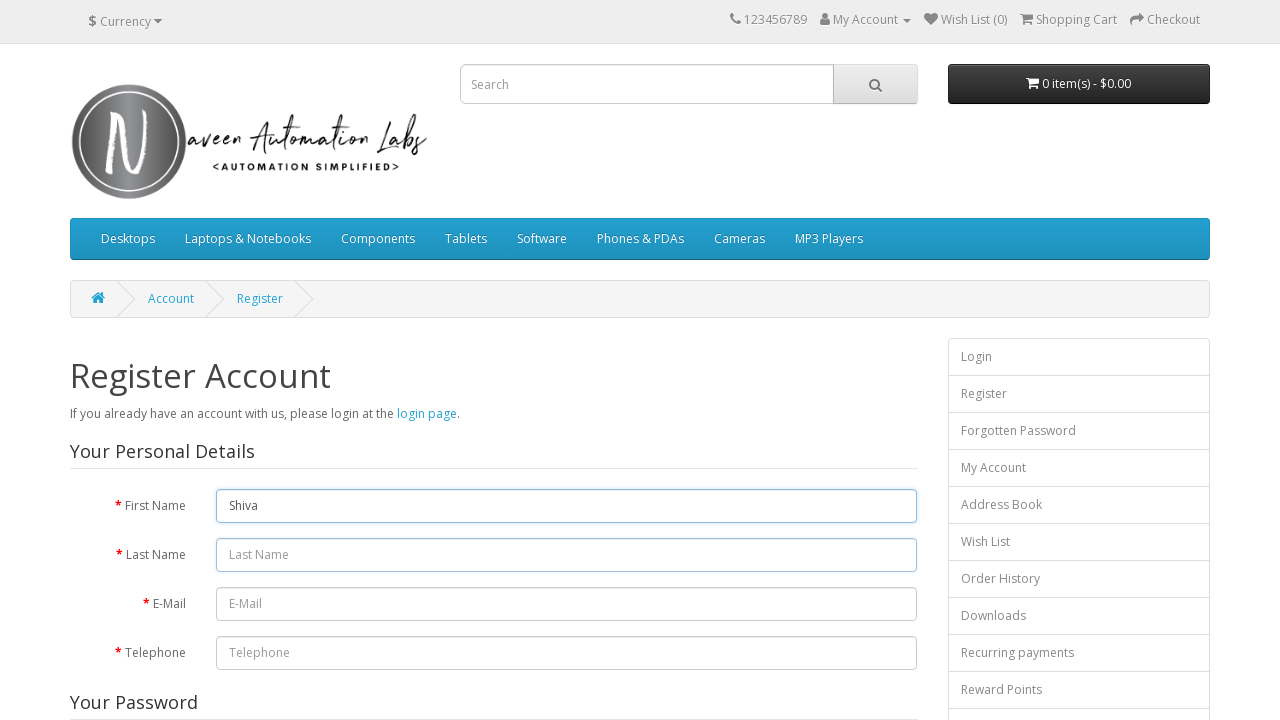

Typed 'Automation' in last name field
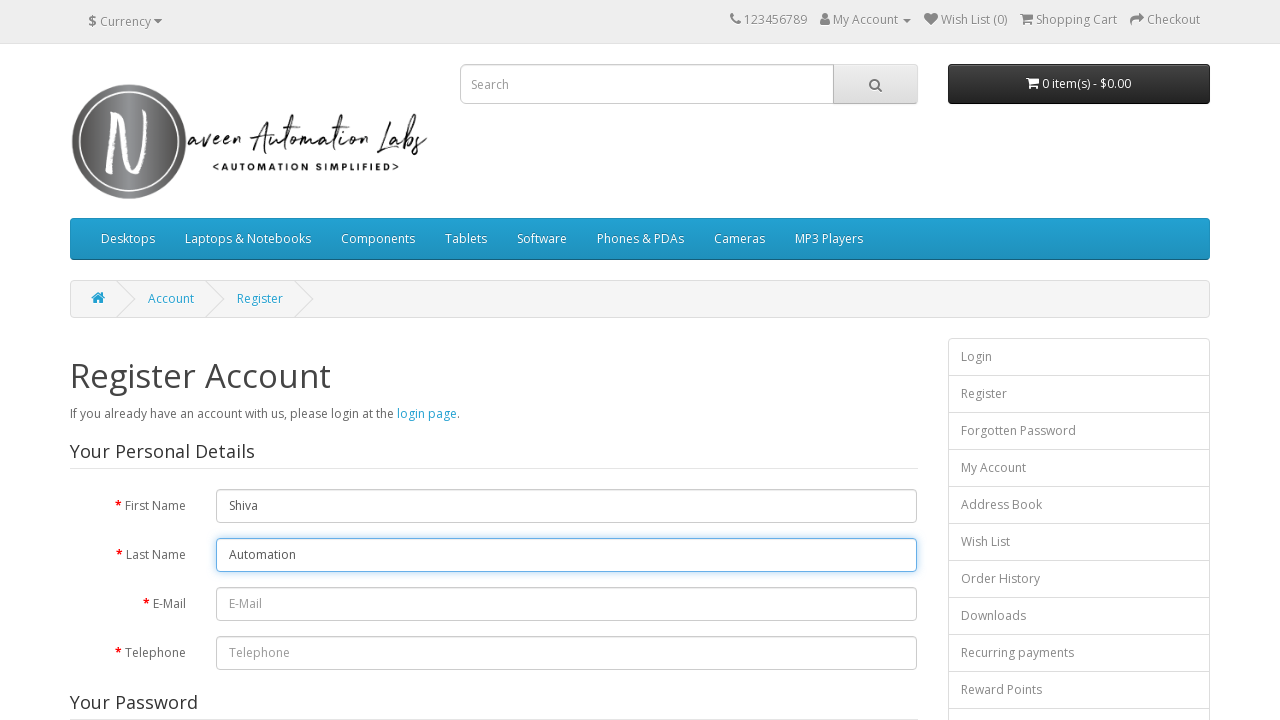

Pressed Tab to navigate to email field
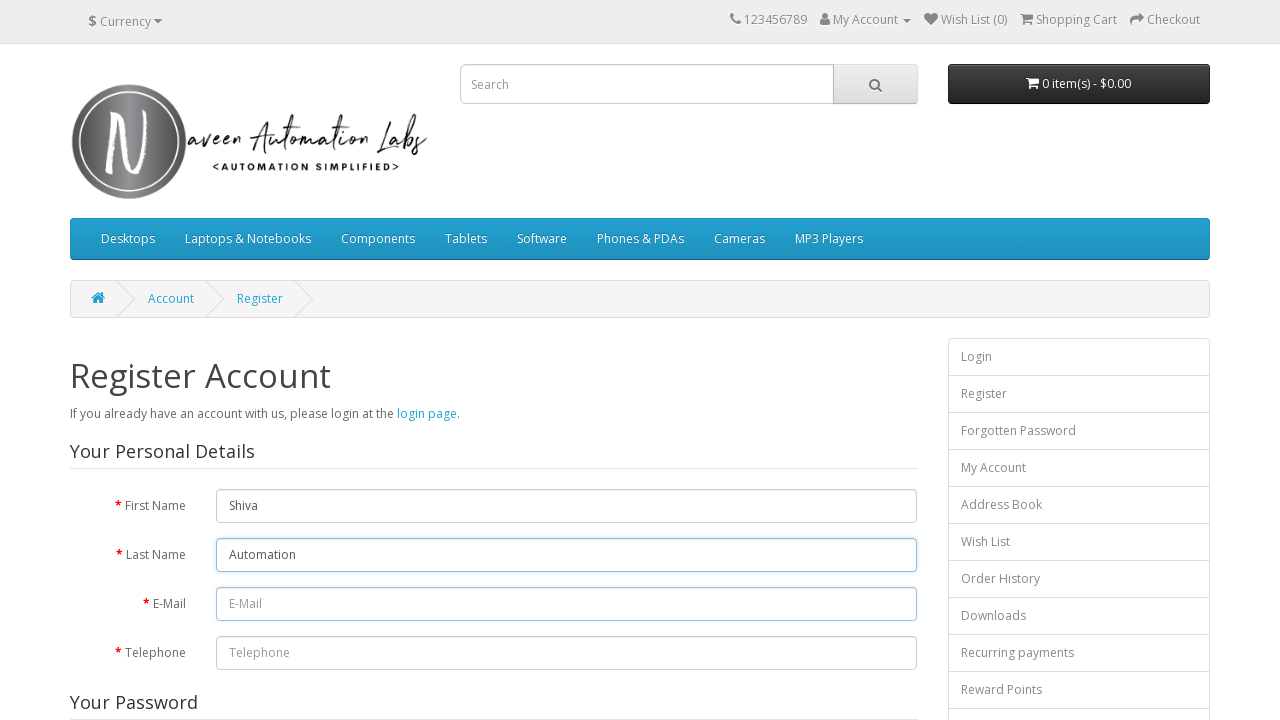

Typed 'shivaautomation@gmail.com' in email field
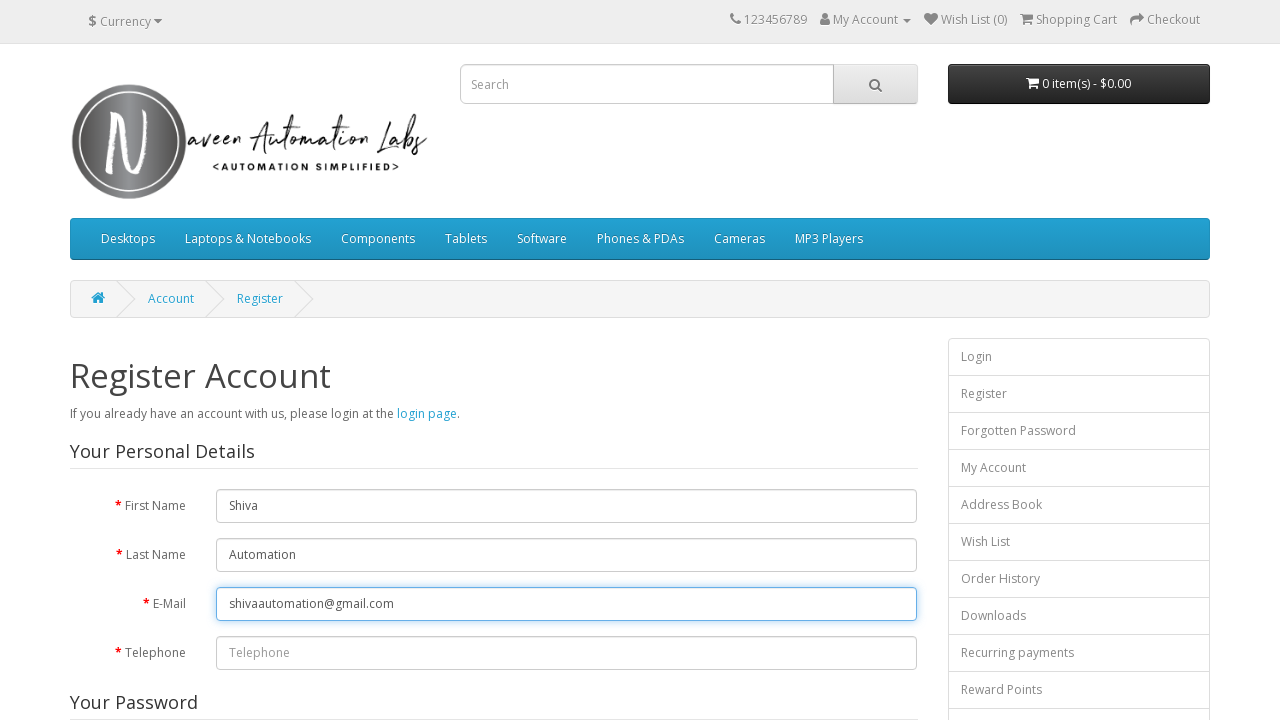

Pressed Tab to navigate to telephone field
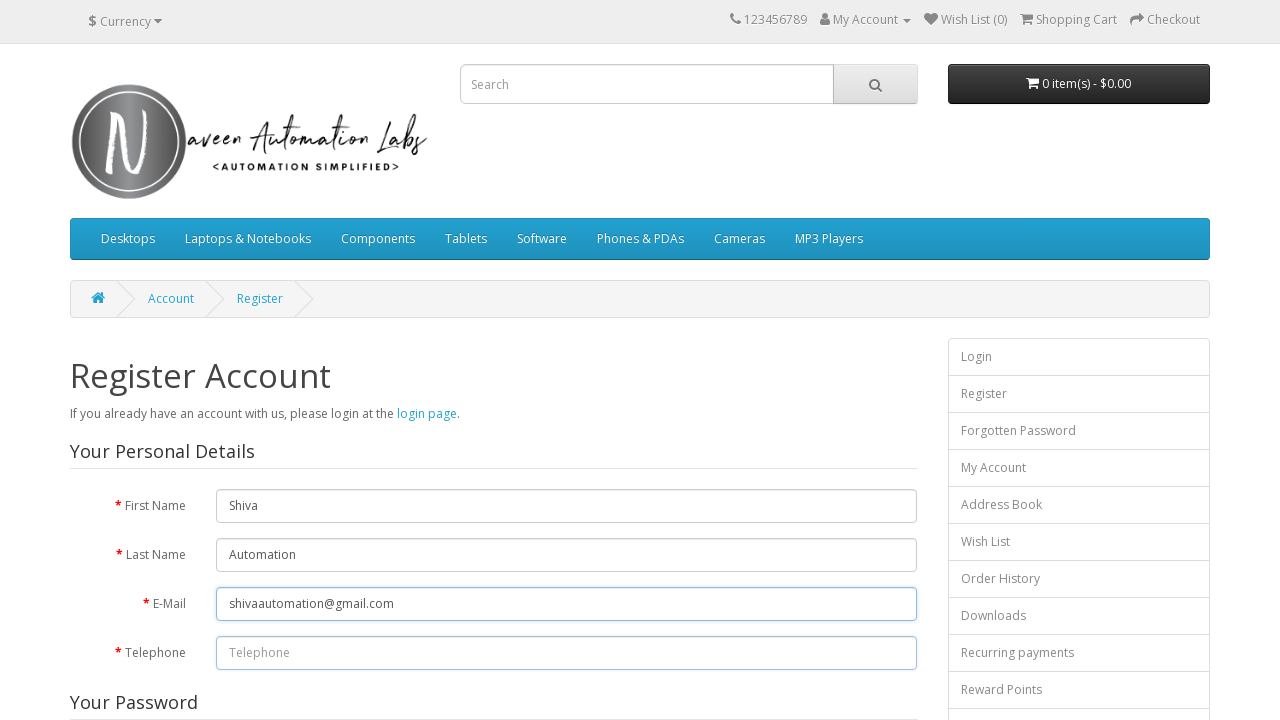

Typed '98987875543' in telephone field
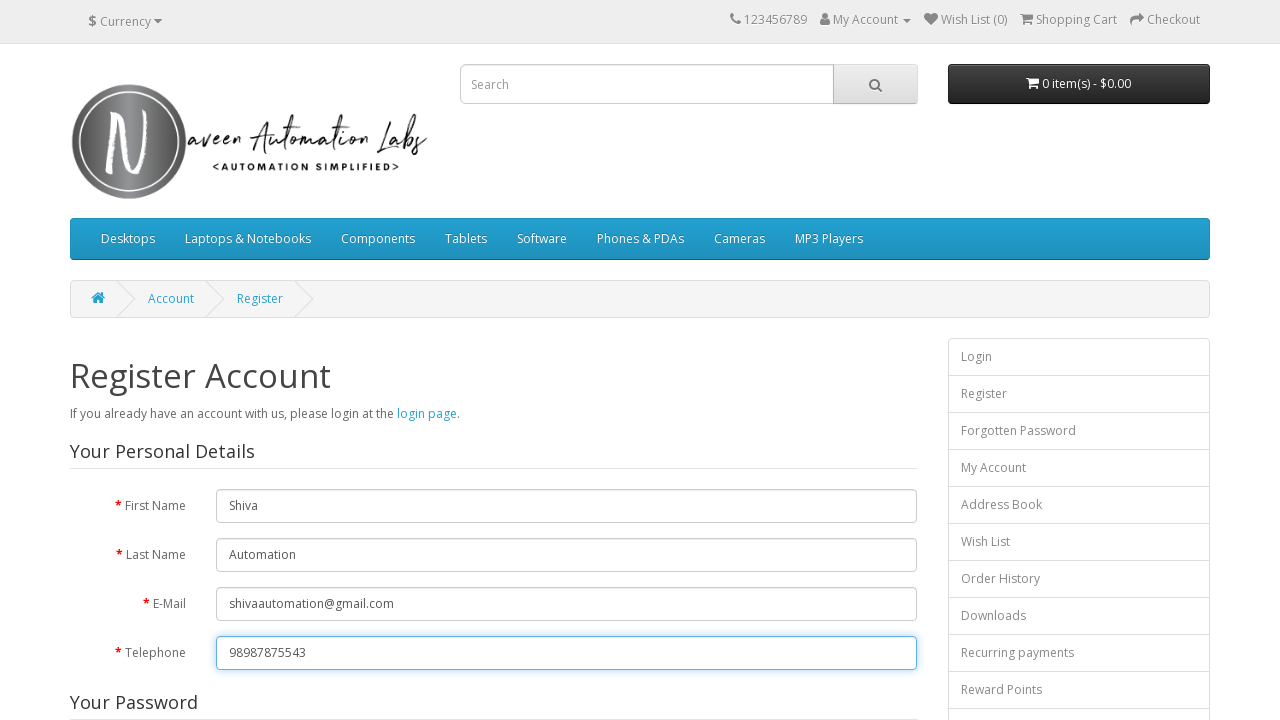

Pressed Tab to navigate to password field
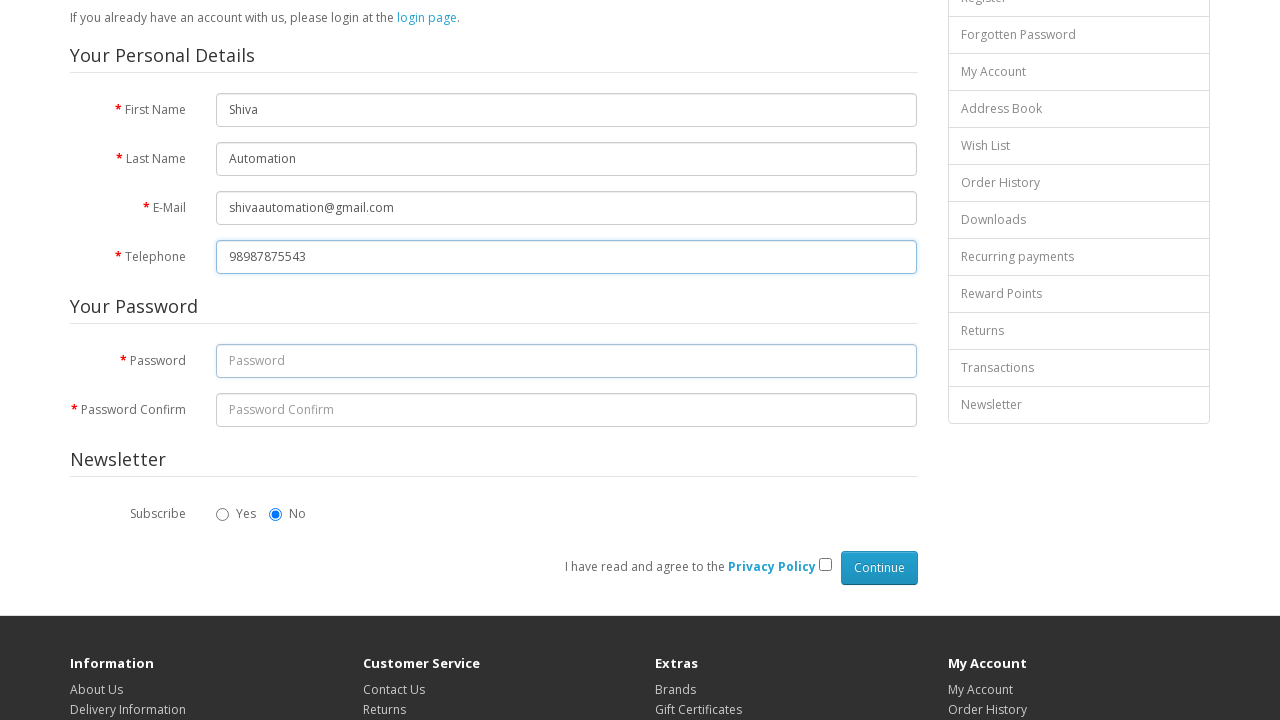

Typed 'shivam@123' in password field
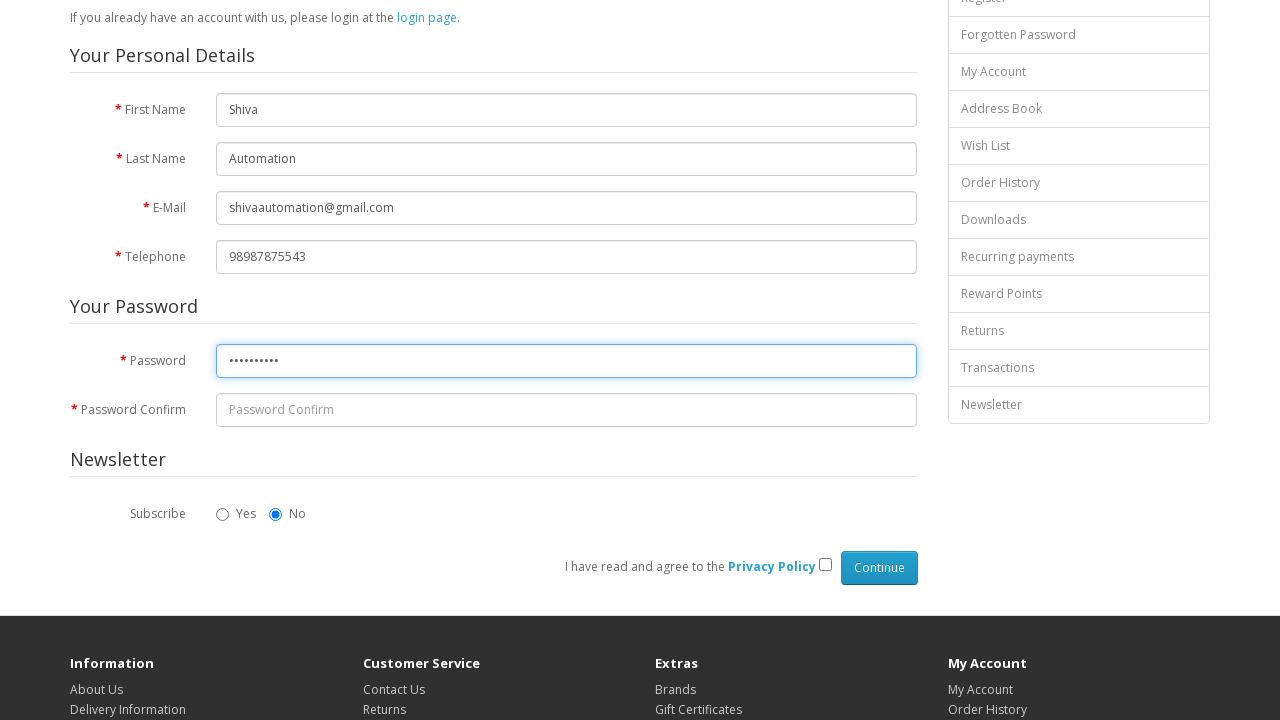

Pressed Tab to navigate to password confirm field
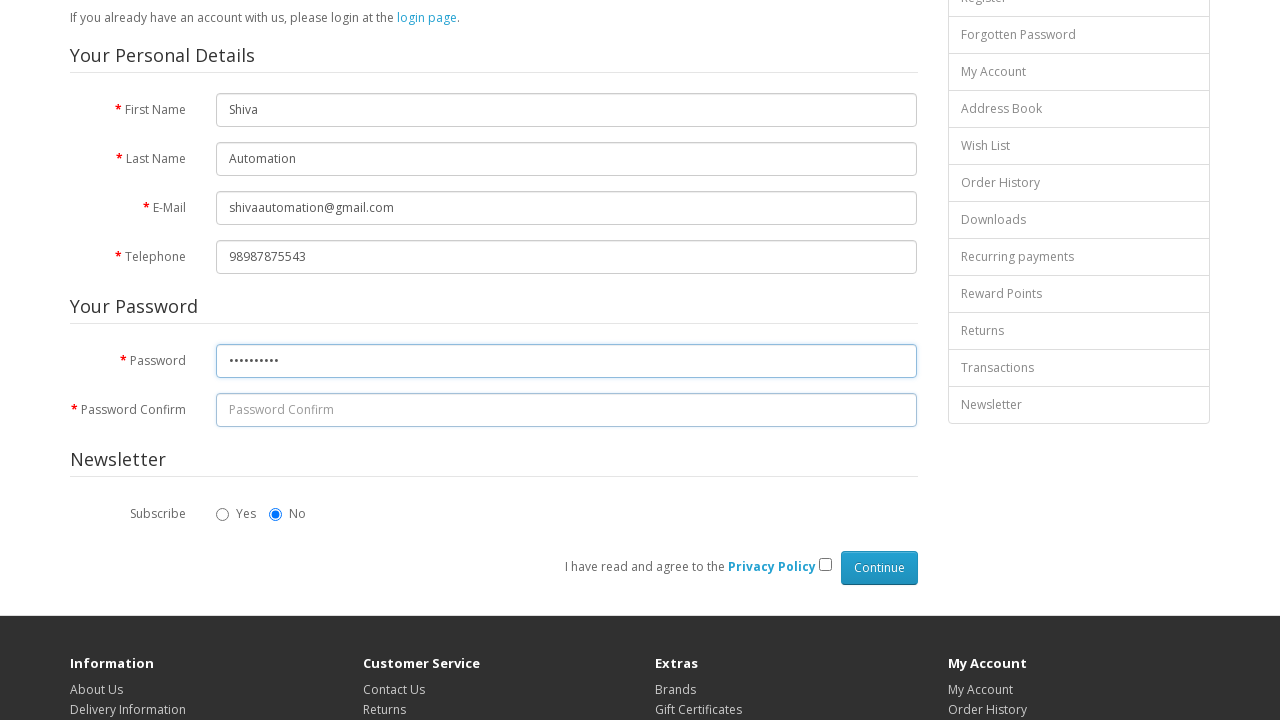

Typed 'shivam@123' in password confirm field
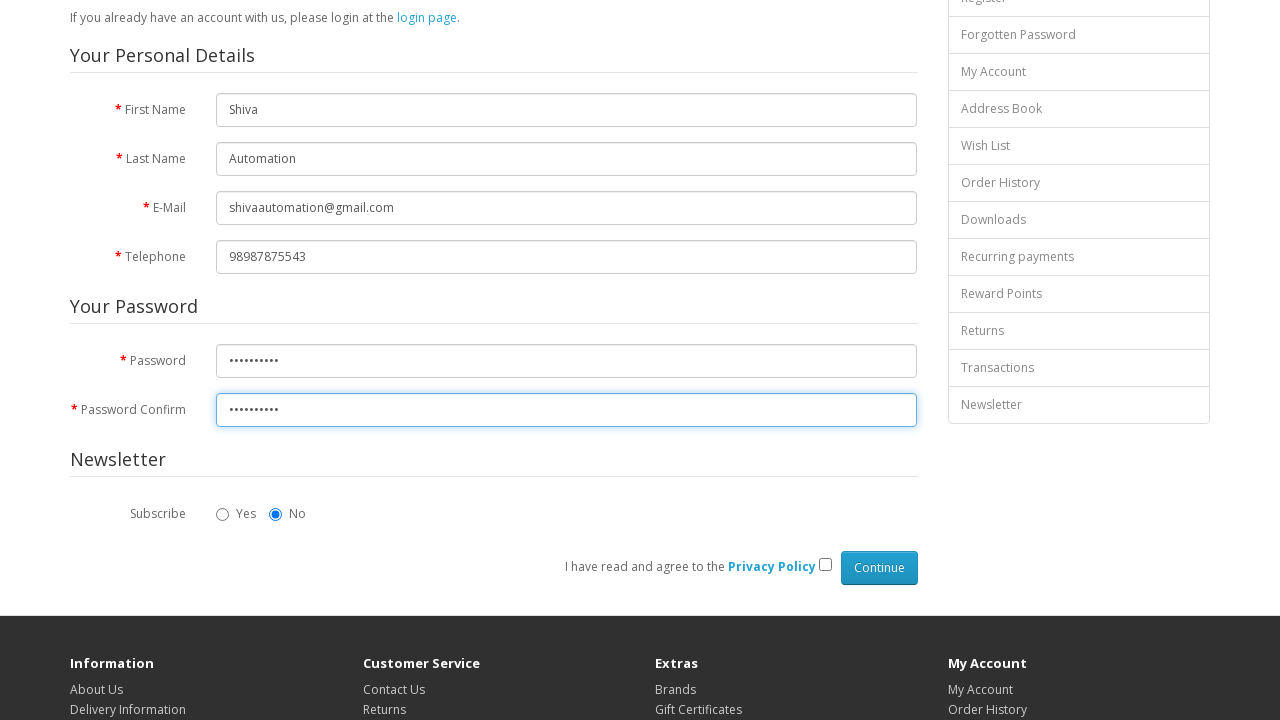

Pressed Tab to navigate through newsletter options (1/3)
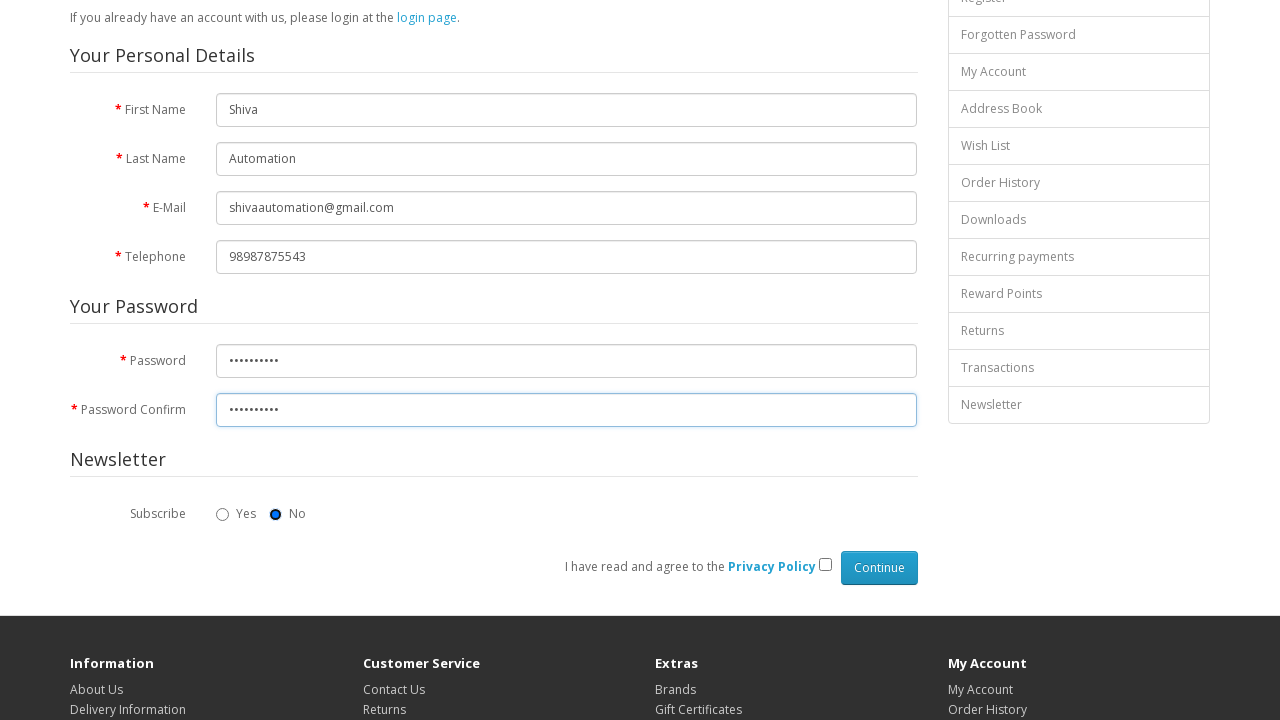

Pressed Tab to navigate through newsletter options (2/3)
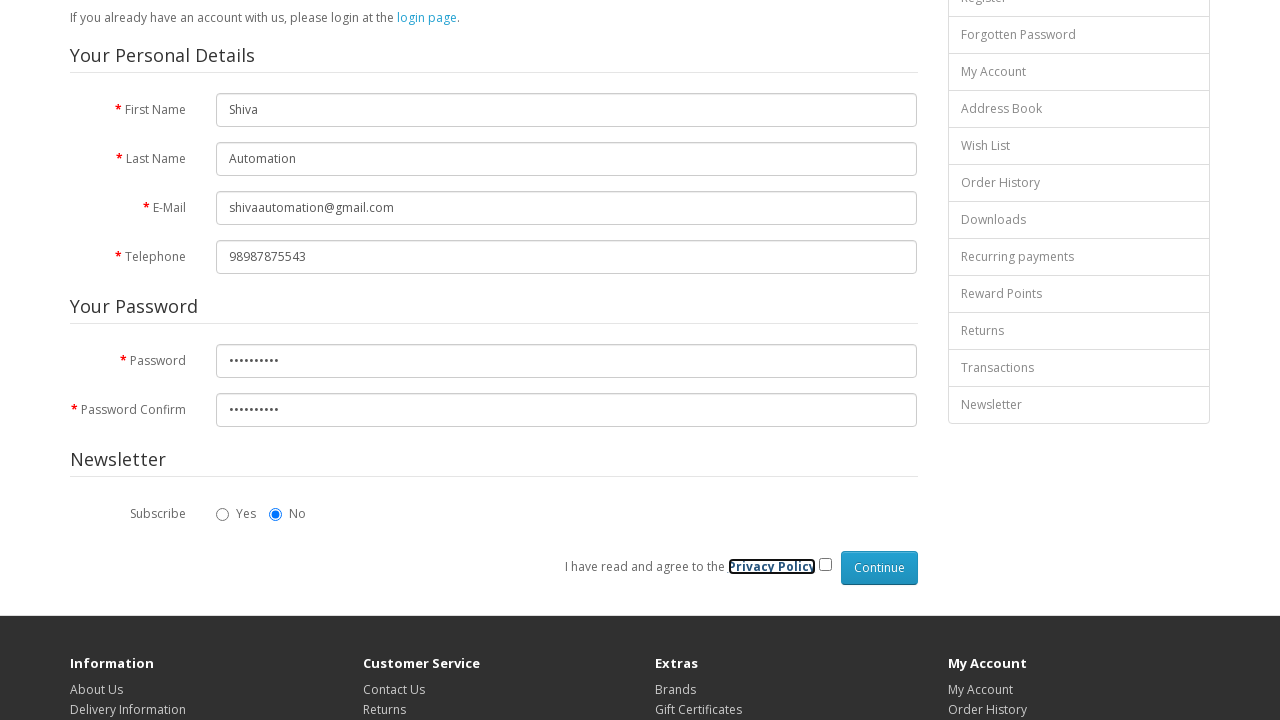

Pressed Tab to navigate through newsletter options (3/3)
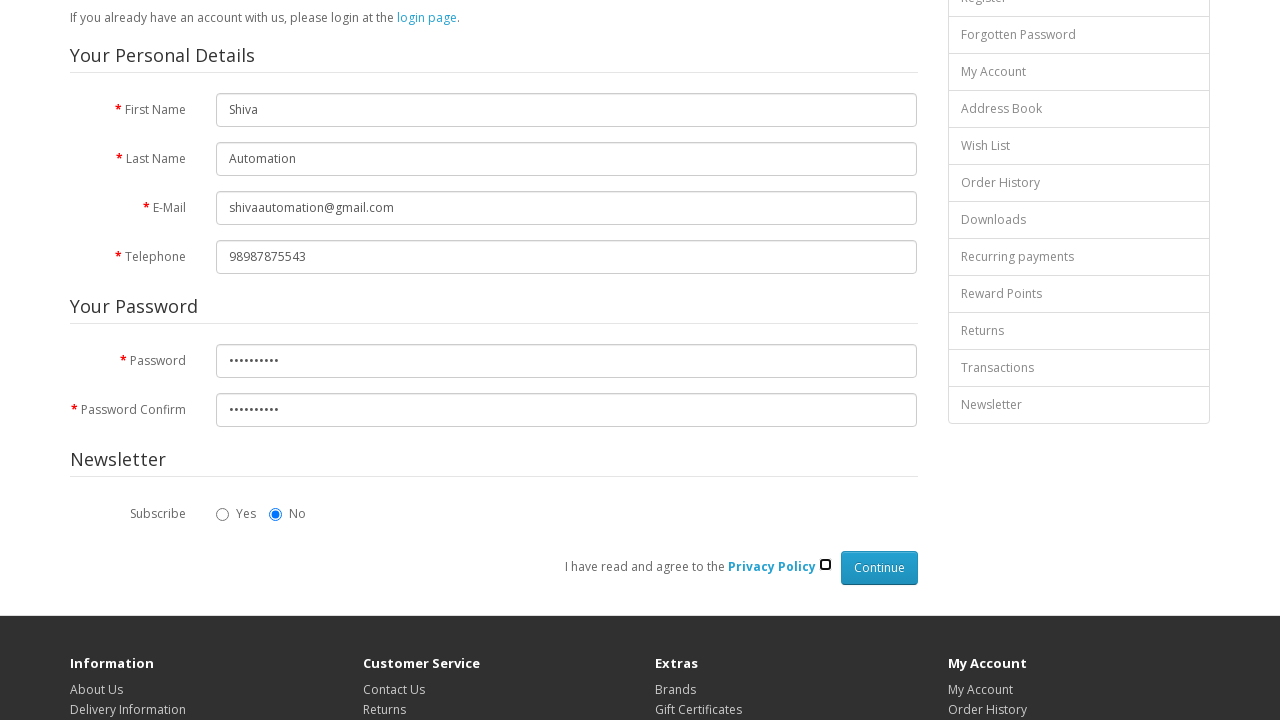

Pressed Space to check the privacy policy checkbox
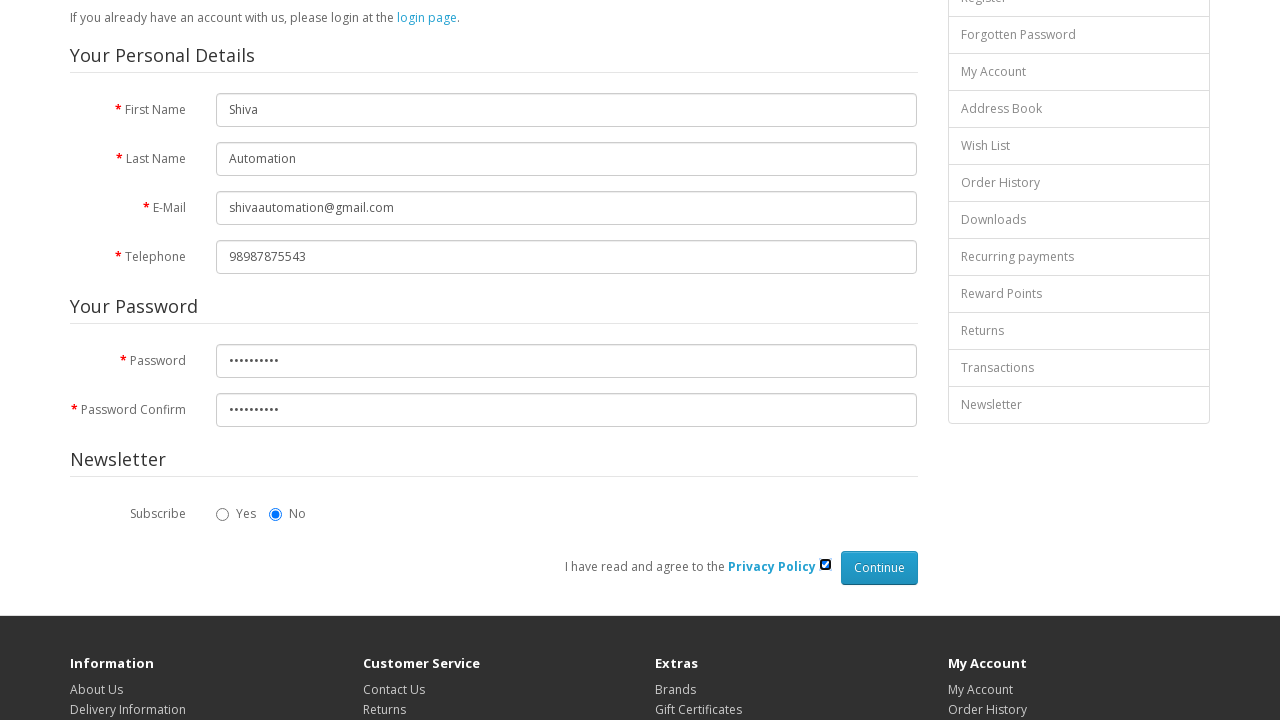

Pressed Tab to navigate to continue/submit button
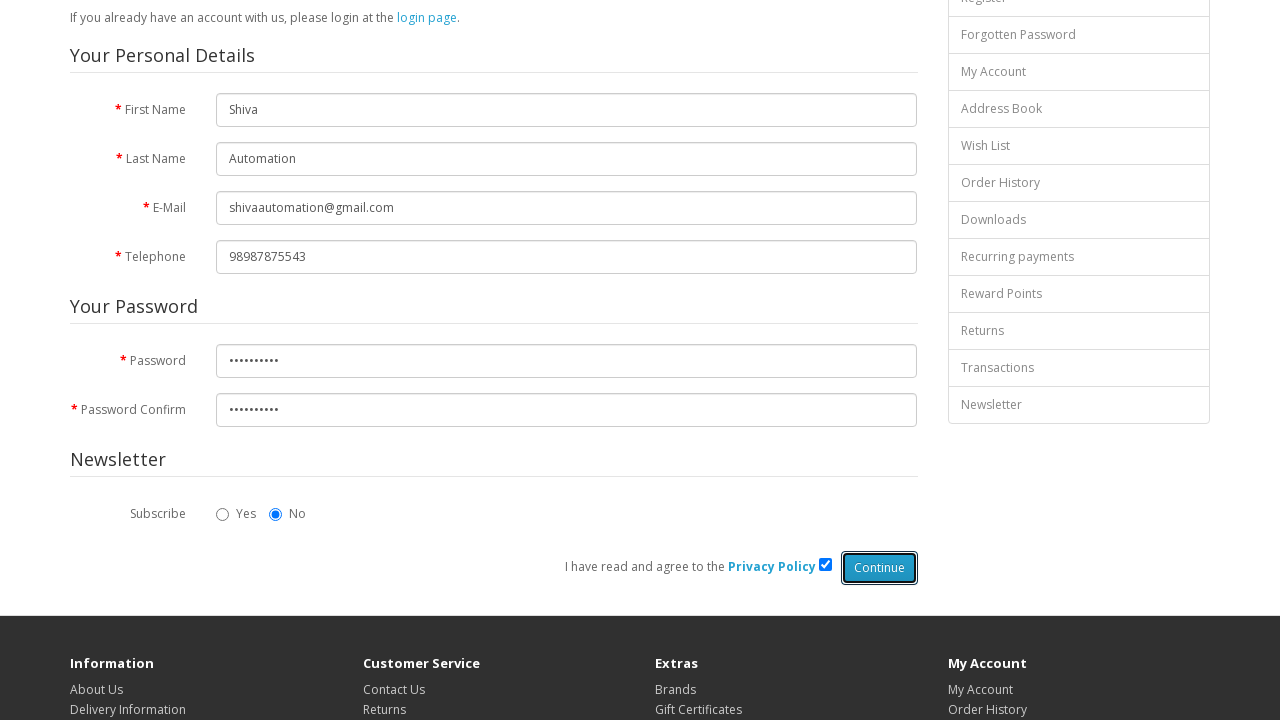

Pressed Enter to submit the registration form
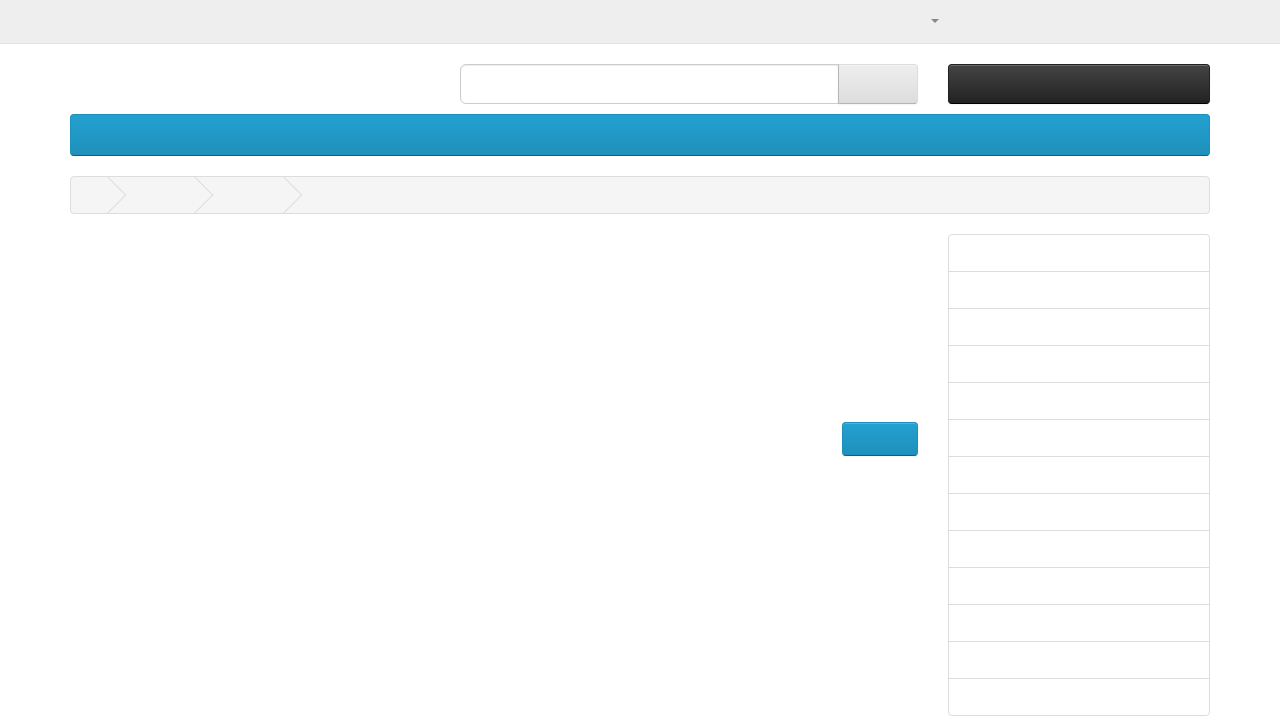

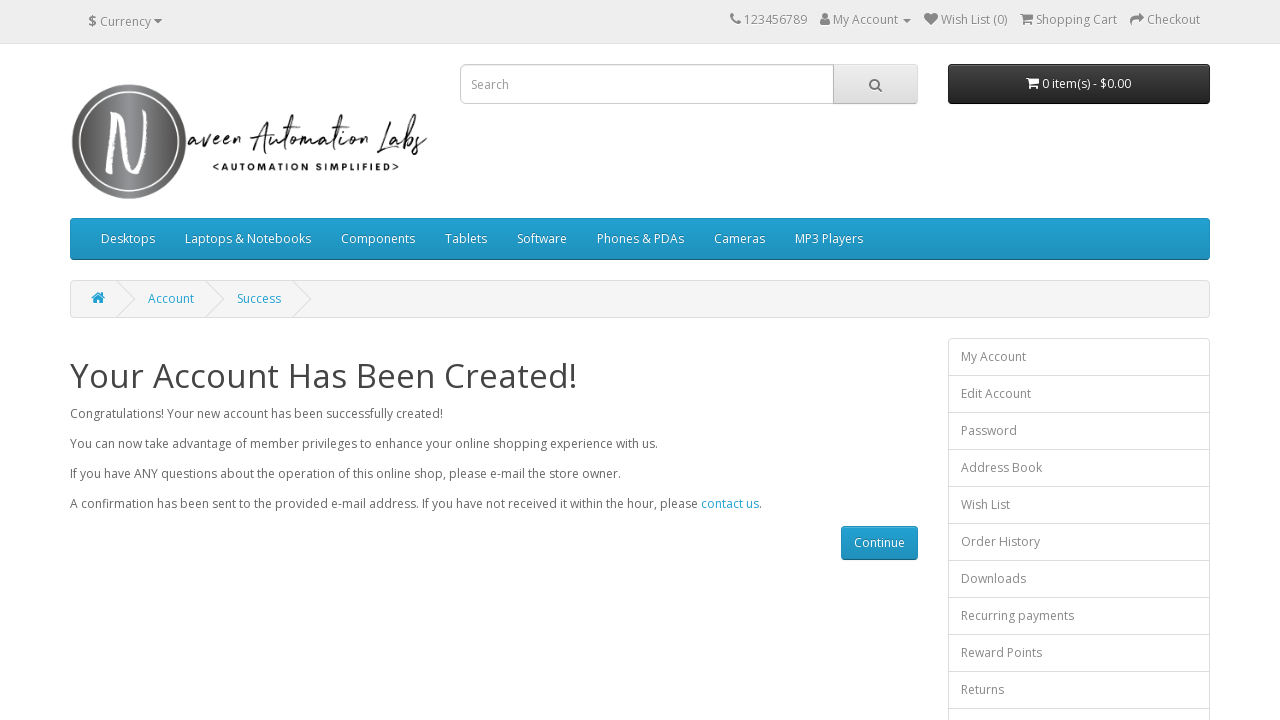